Tests page scrolling functionality by scrolling to the bottom and then back to the top of the Flipkart homepage

Starting URL: https://www.flipkart.com/

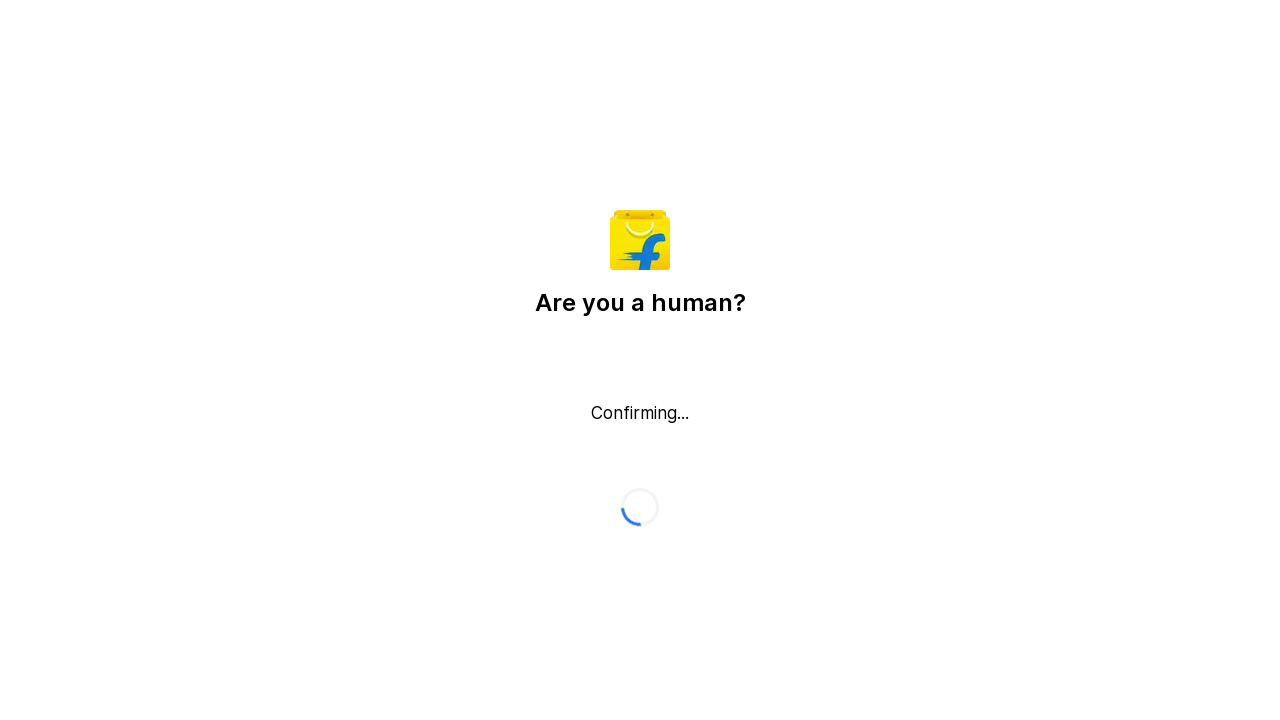

Pressed Escape to close any popup
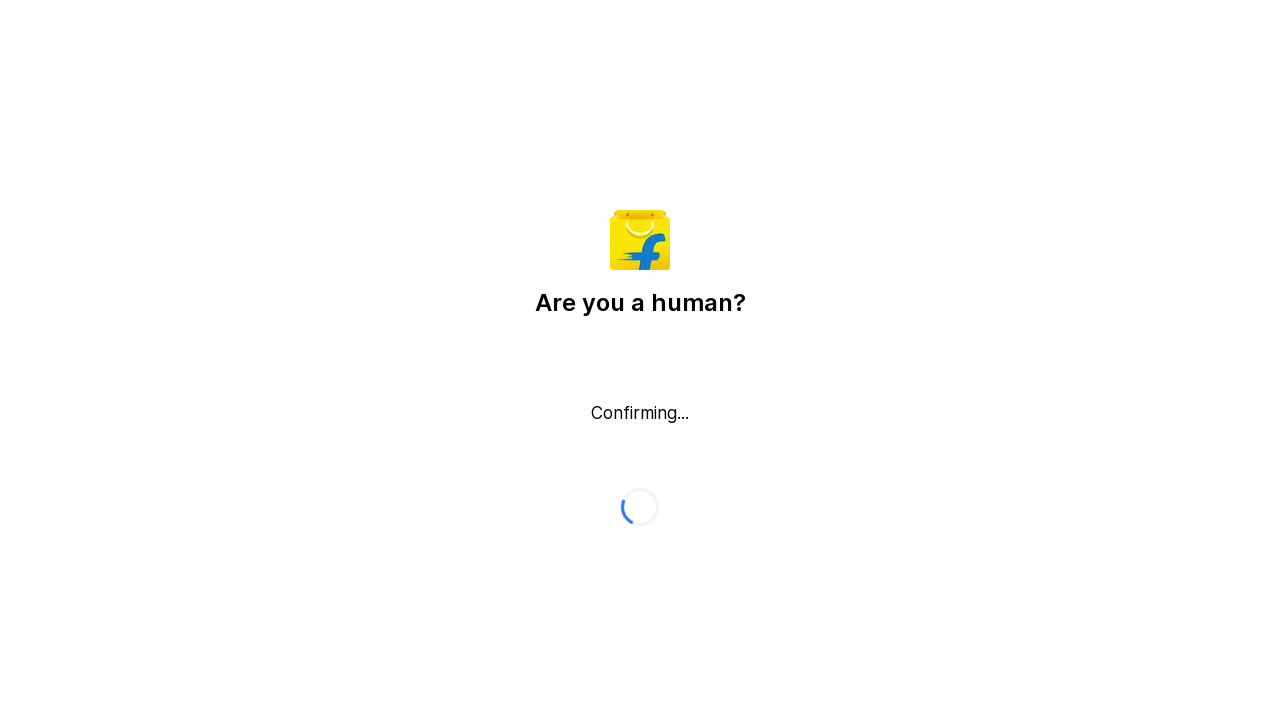

Scrolled to bottom of Flipkart homepage
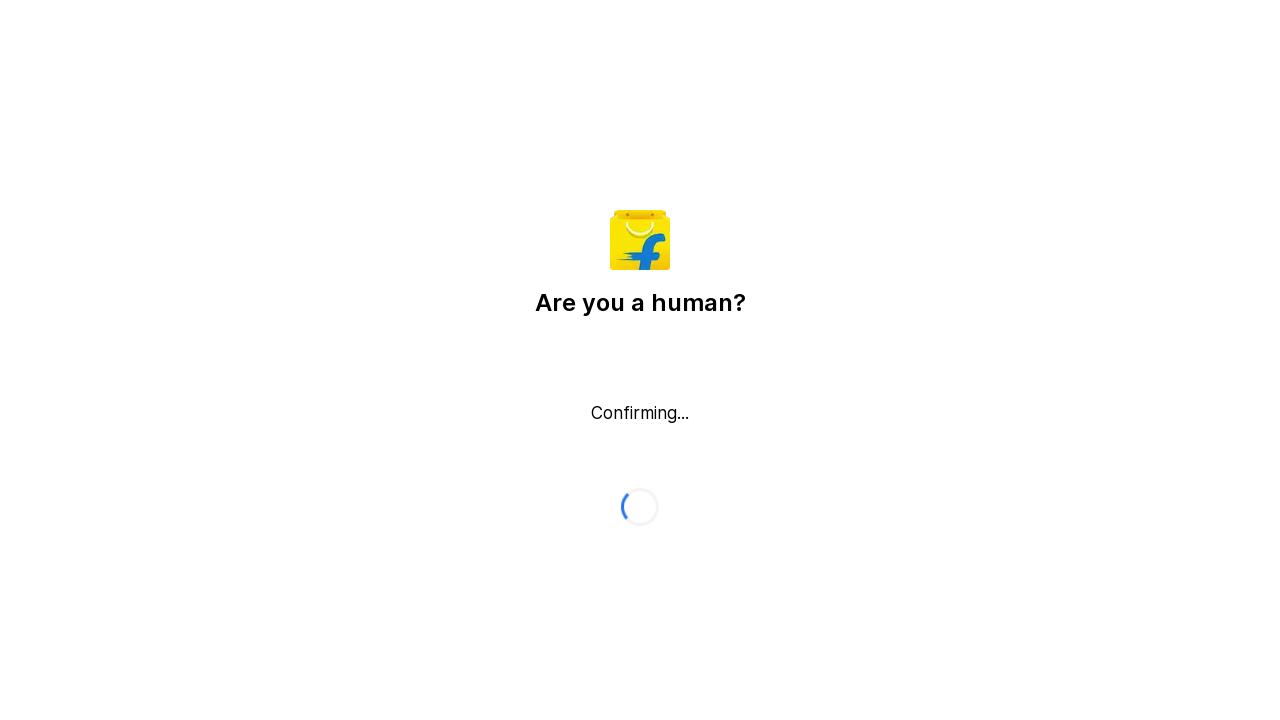

Waited 2 seconds at bottom of page
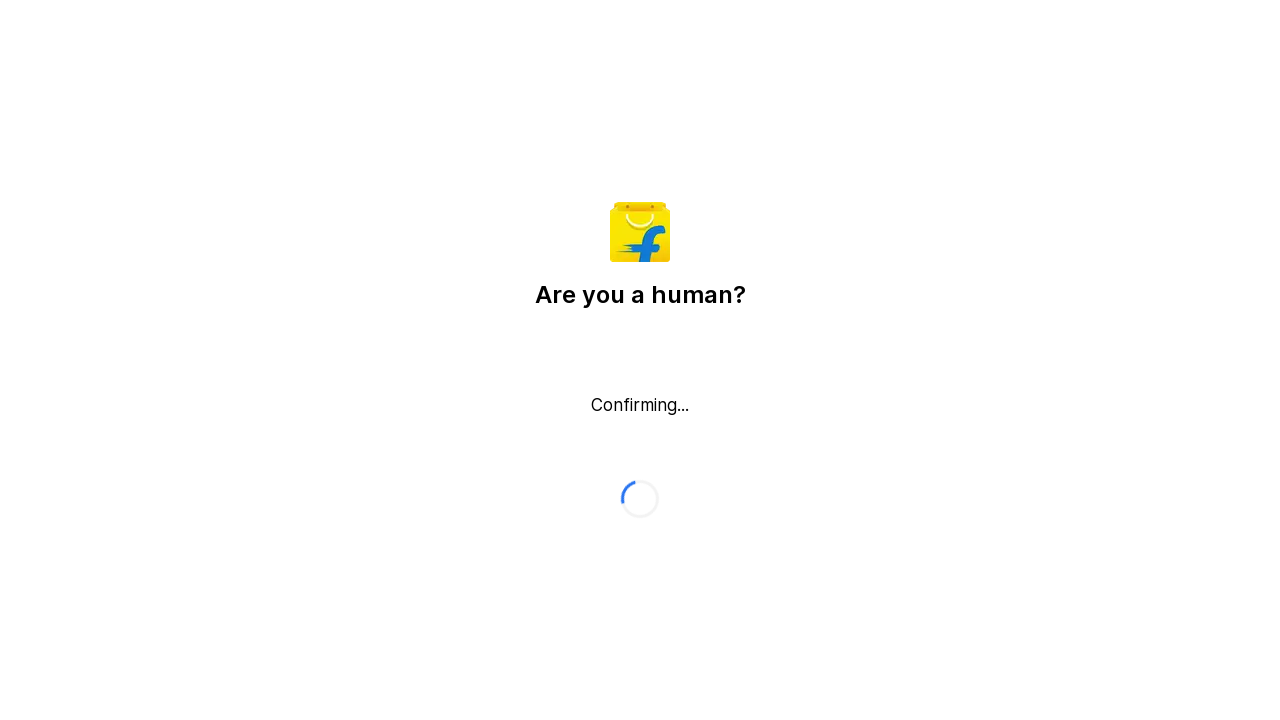

Scrolled back to top of Flipkart homepage
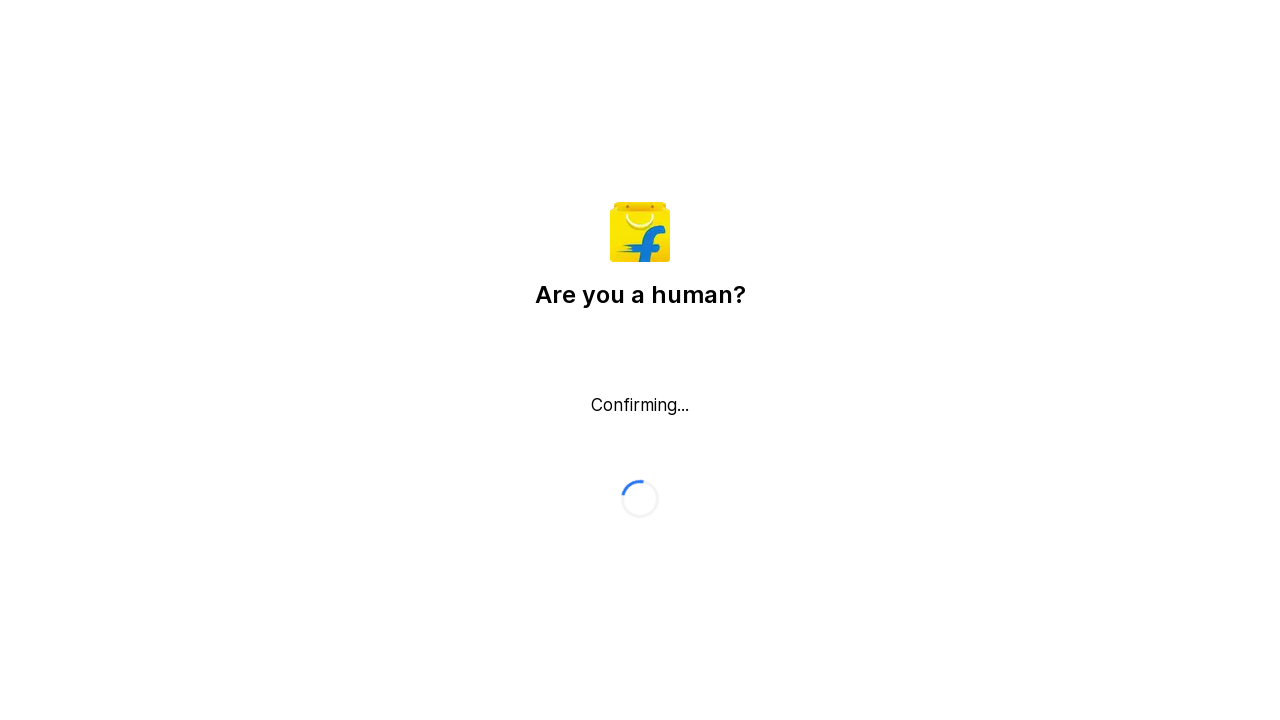

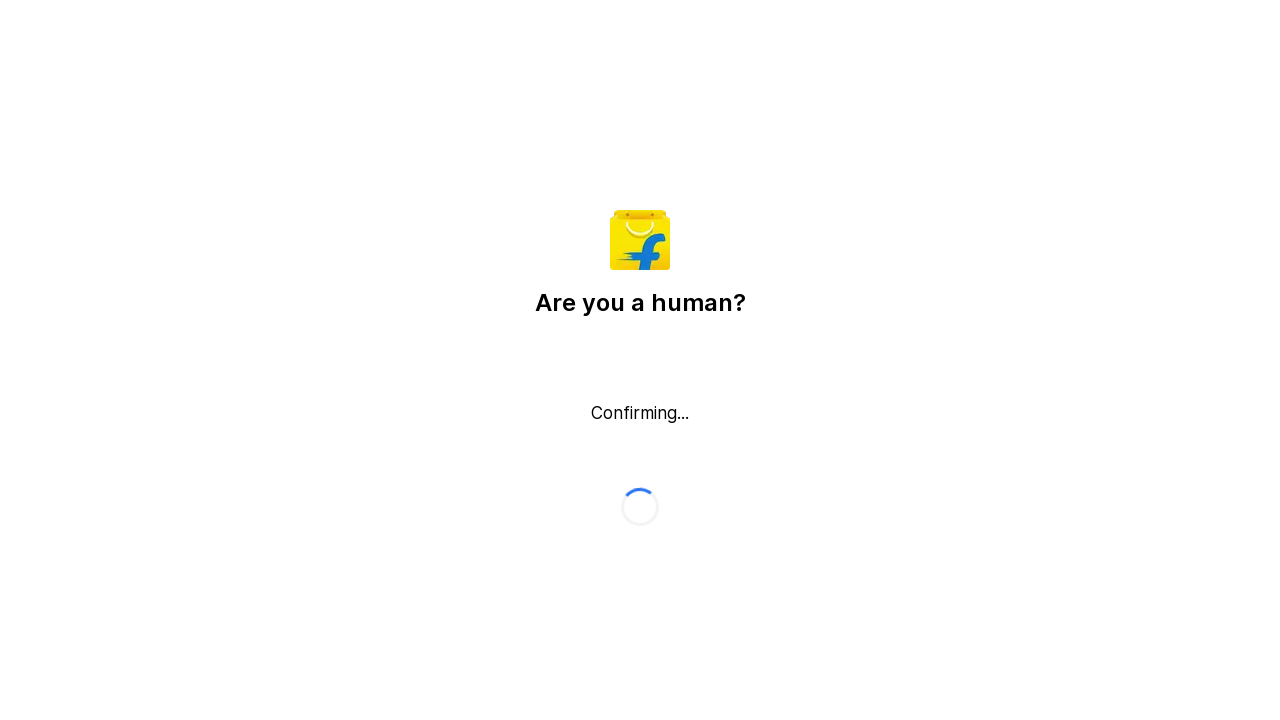